Tests drag and drop functionality on the jQuery UI droppable demo page by dragging a source element and dropping it onto a target element within an iframe.

Starting URL: http://jqueryui.com/droppable/

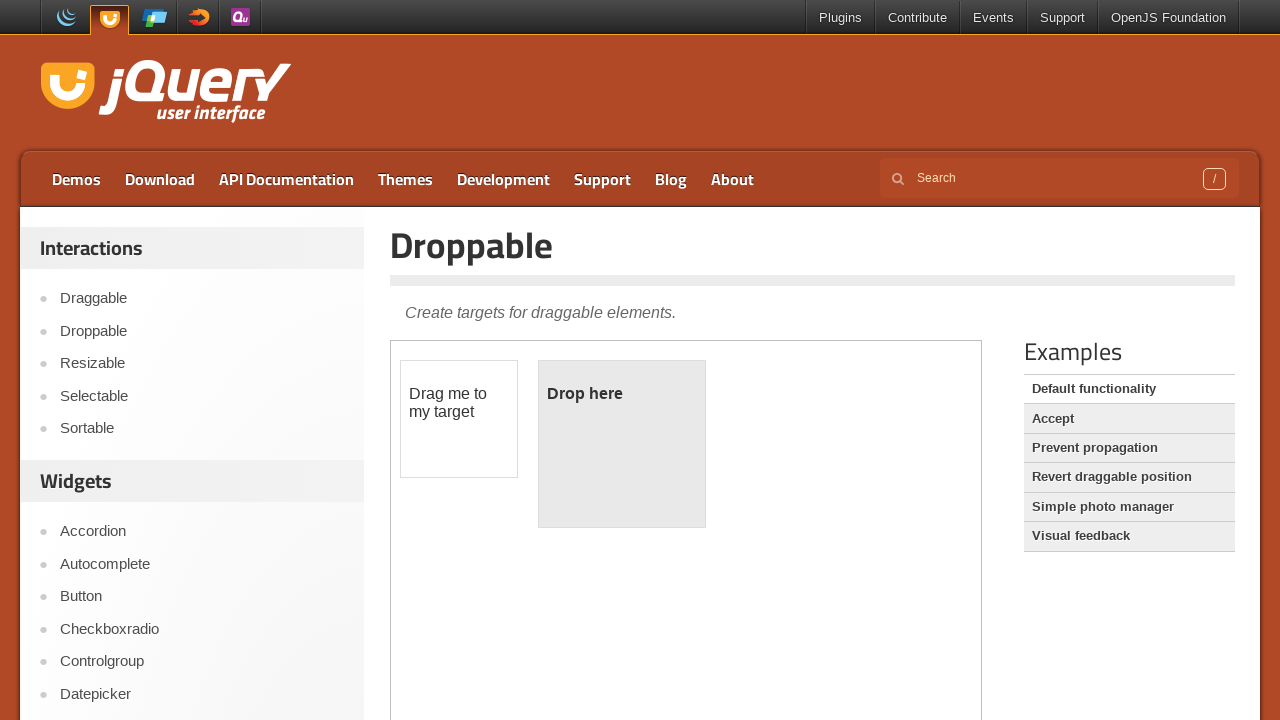

Located iframe with demo-frame class containing drag and drop elements
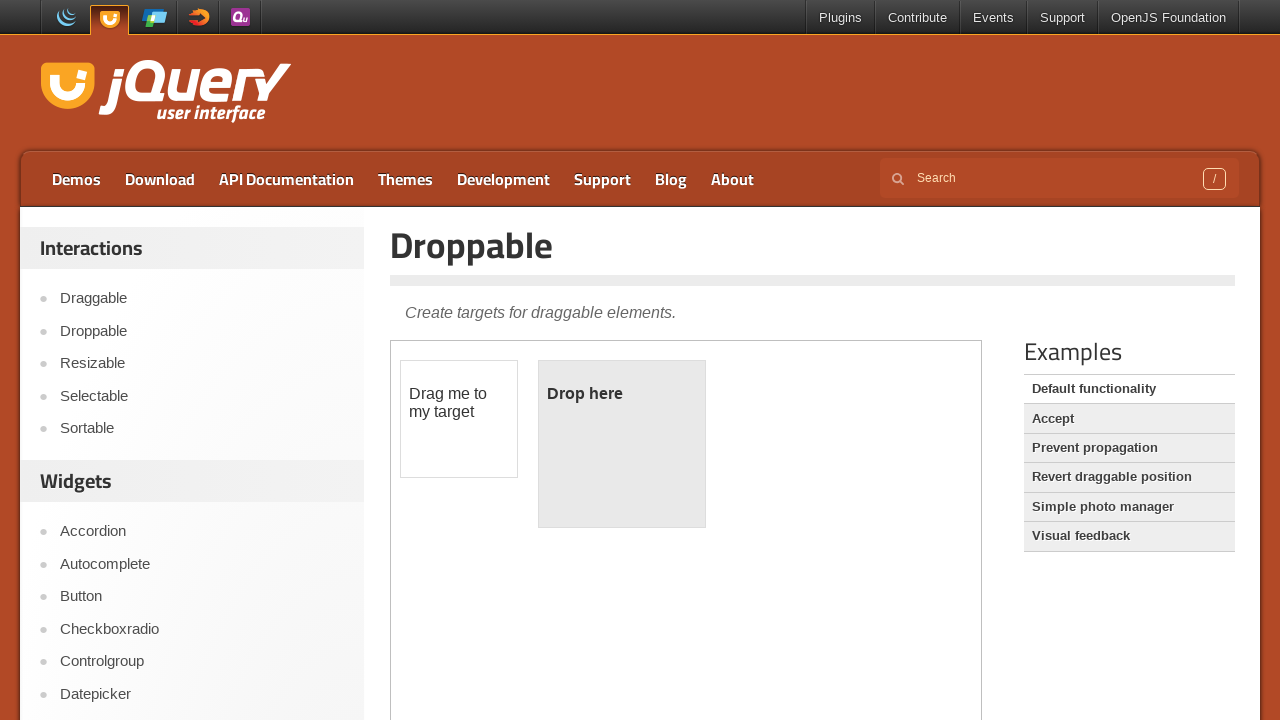

Located draggable source element with id 'draggable'
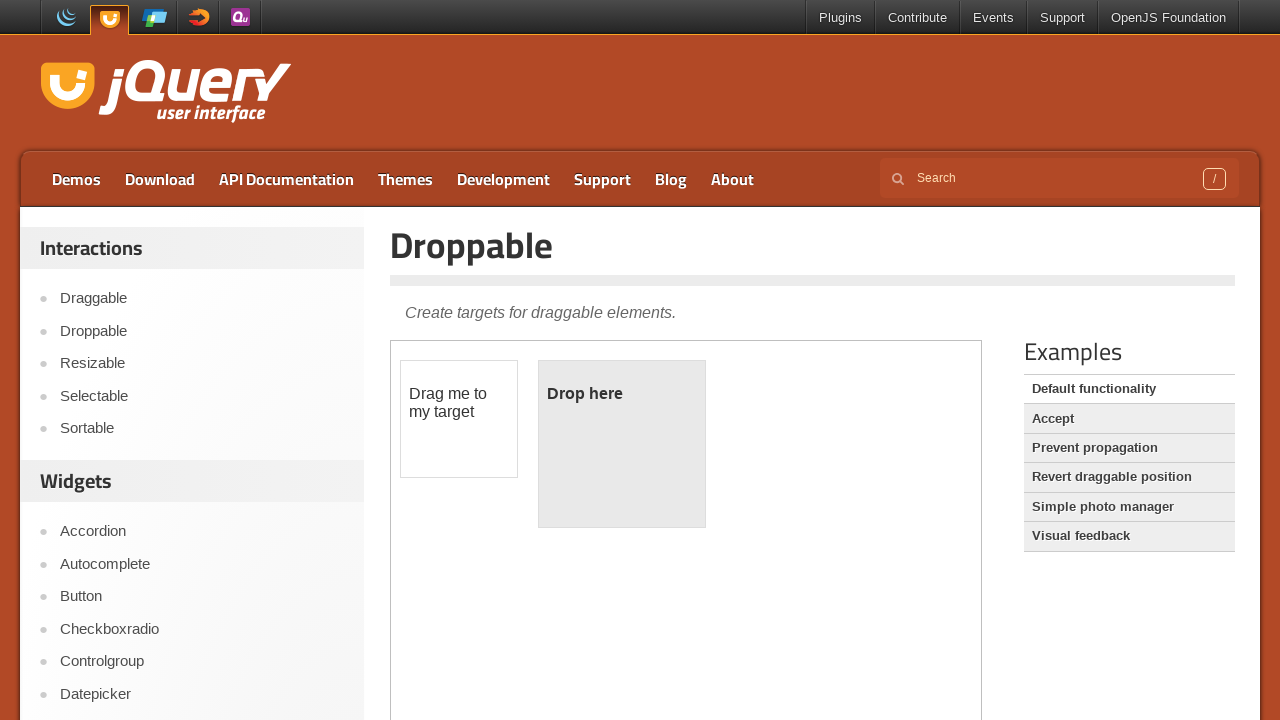

Located droppable target element with id 'droppable'
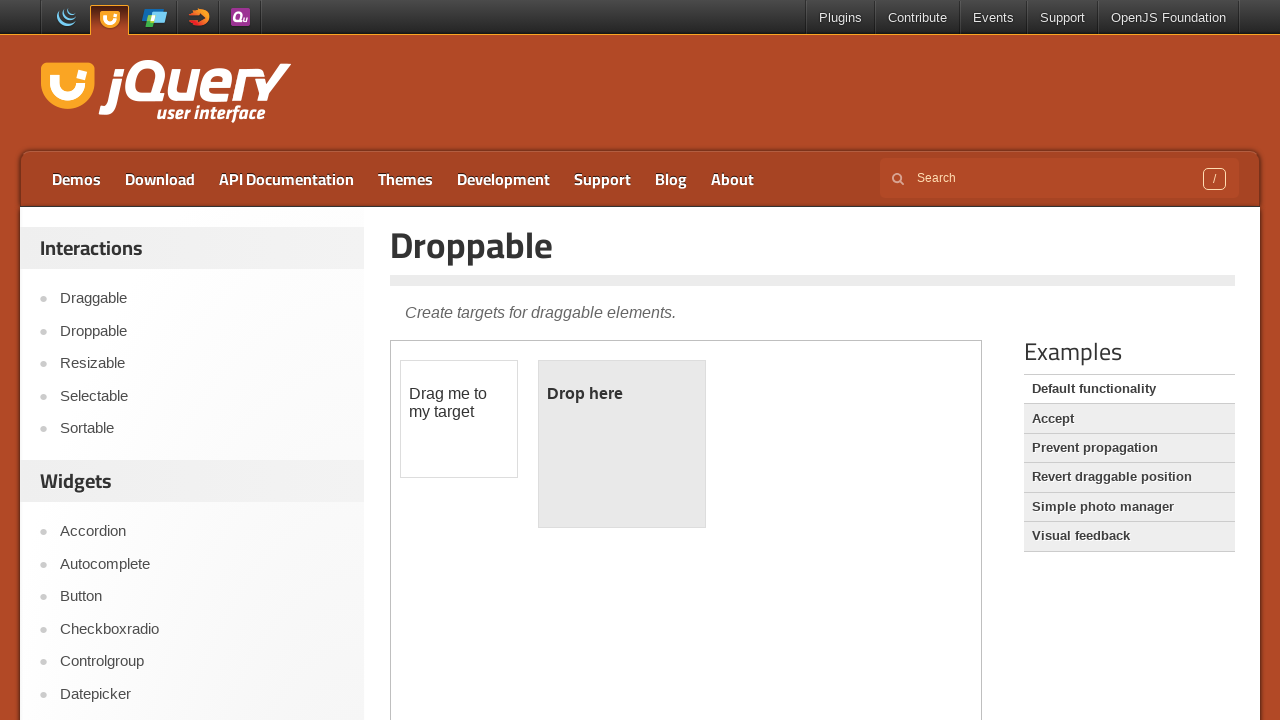

Source draggable element became visible
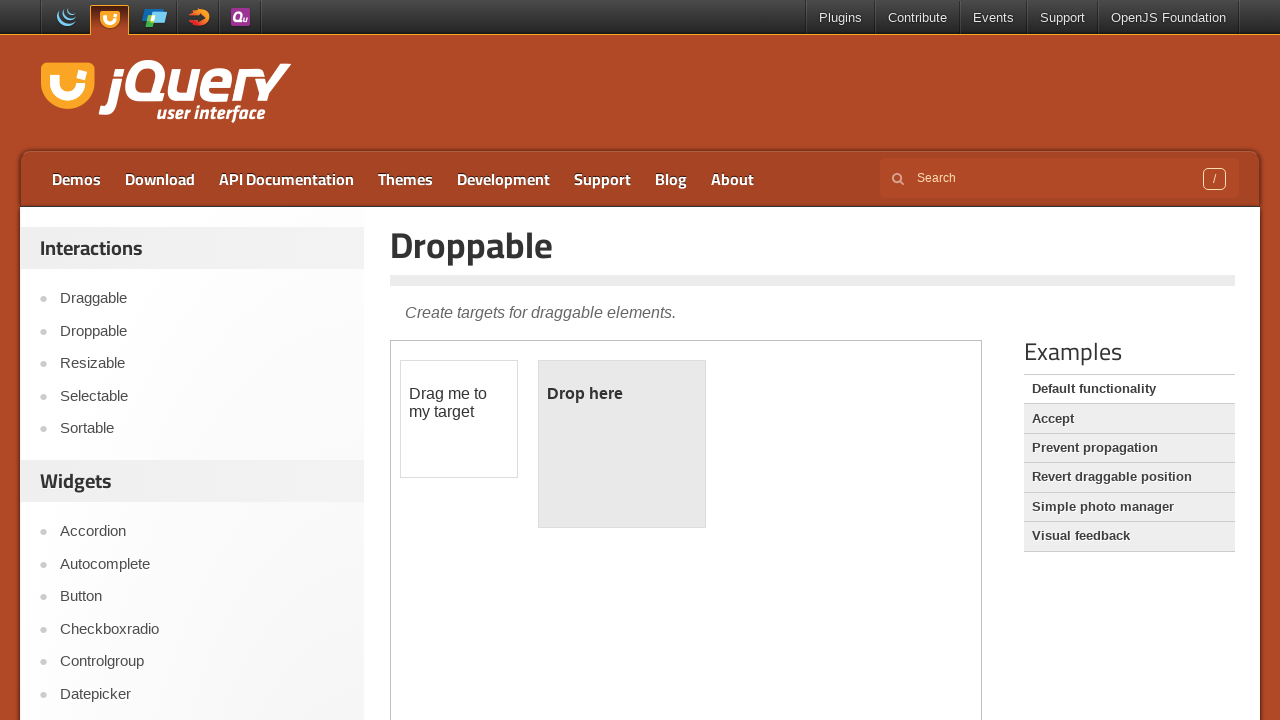

Target droppable element became visible
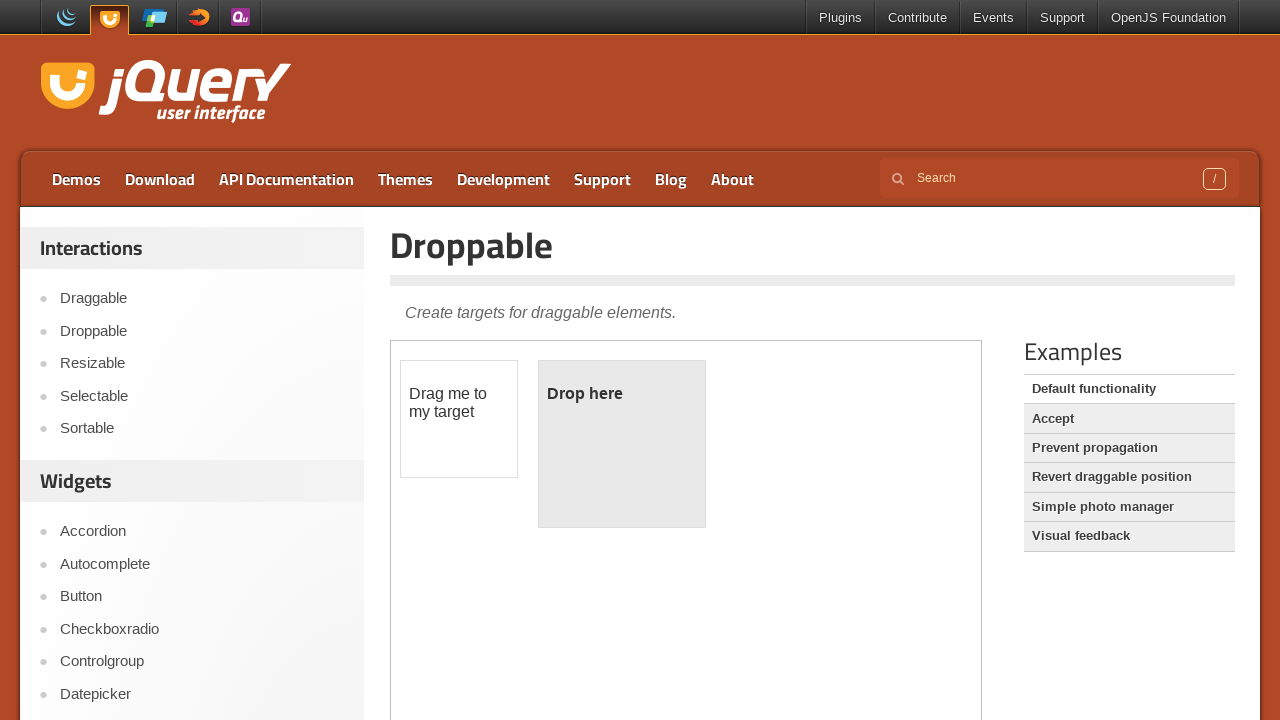

Dragged source element and dropped it onto target element at (622, 444)
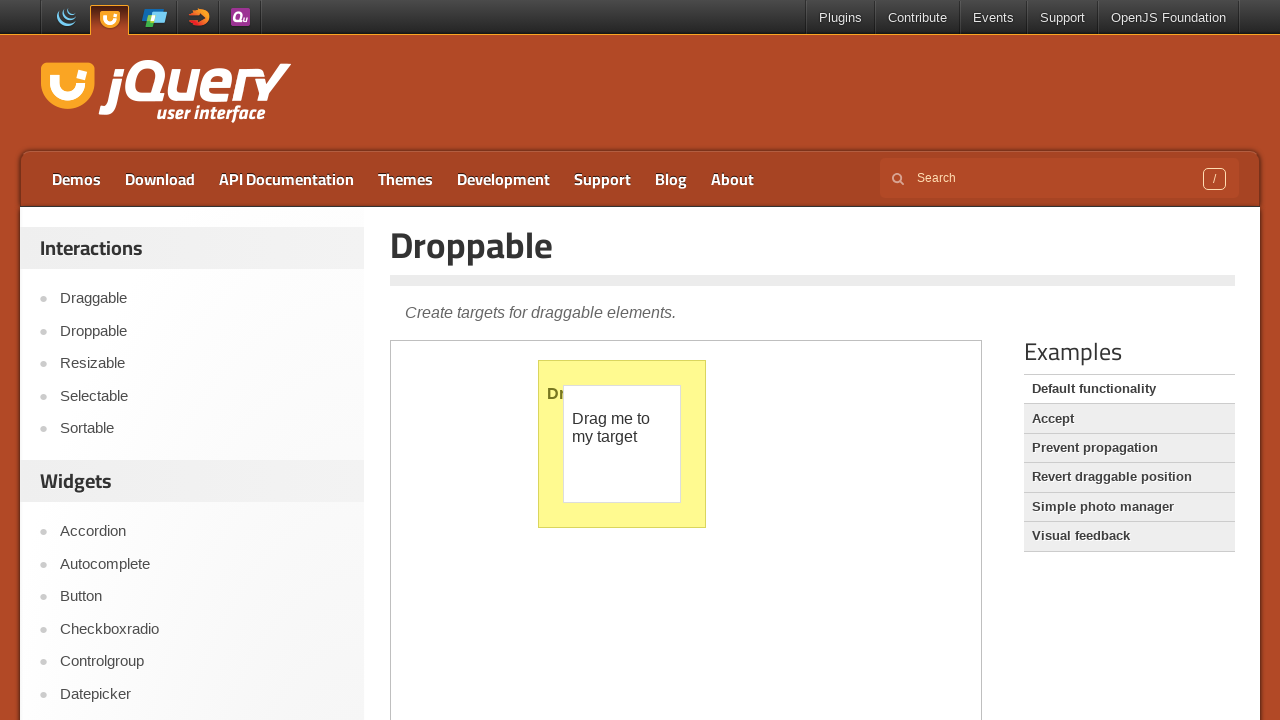

Verified successful drop - target element now displays 'Dropped!' text
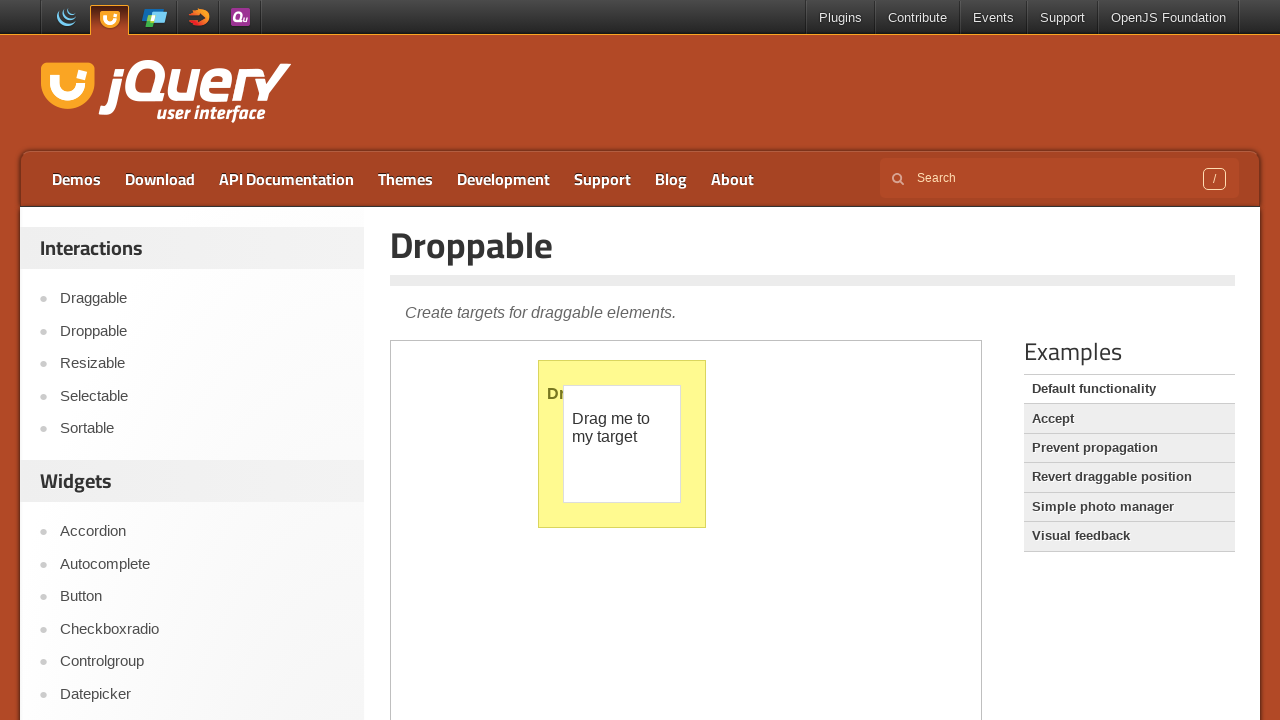

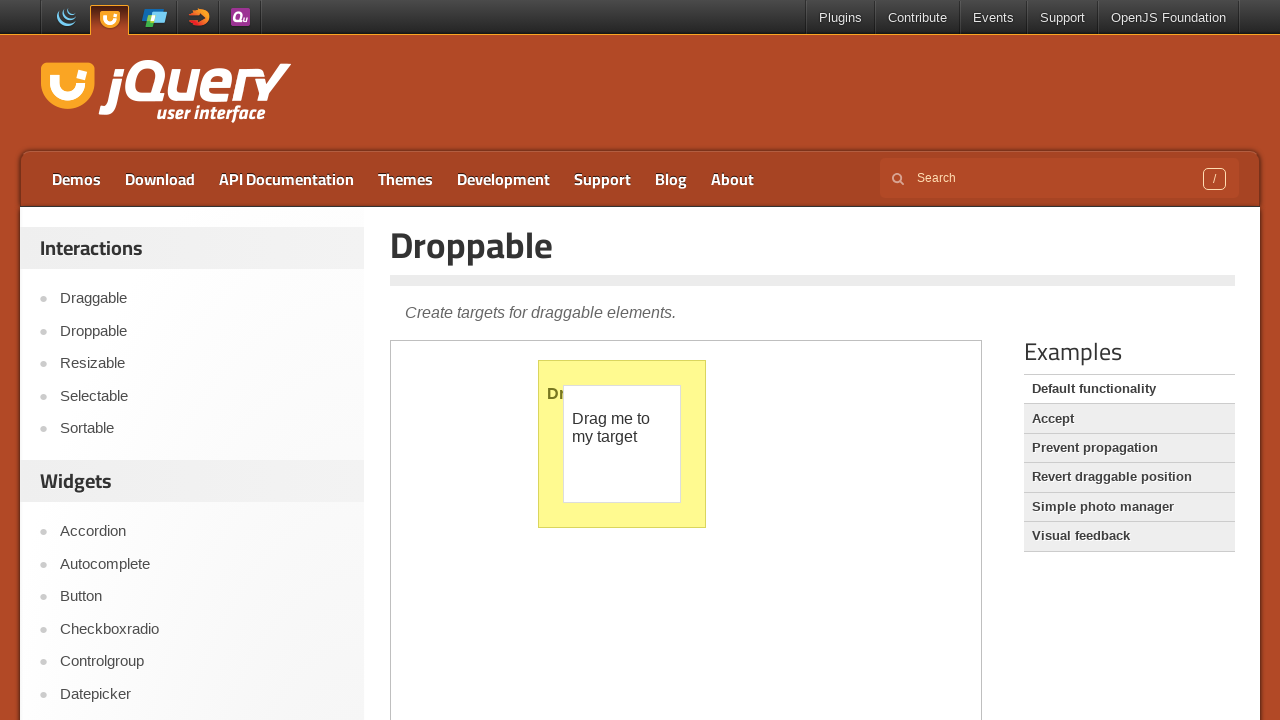